Tests checkbox functionality by finding all checkboxes on the page and clicking each one to toggle their state

Starting URL: https://the-internet.herokuapp.com/checkboxes

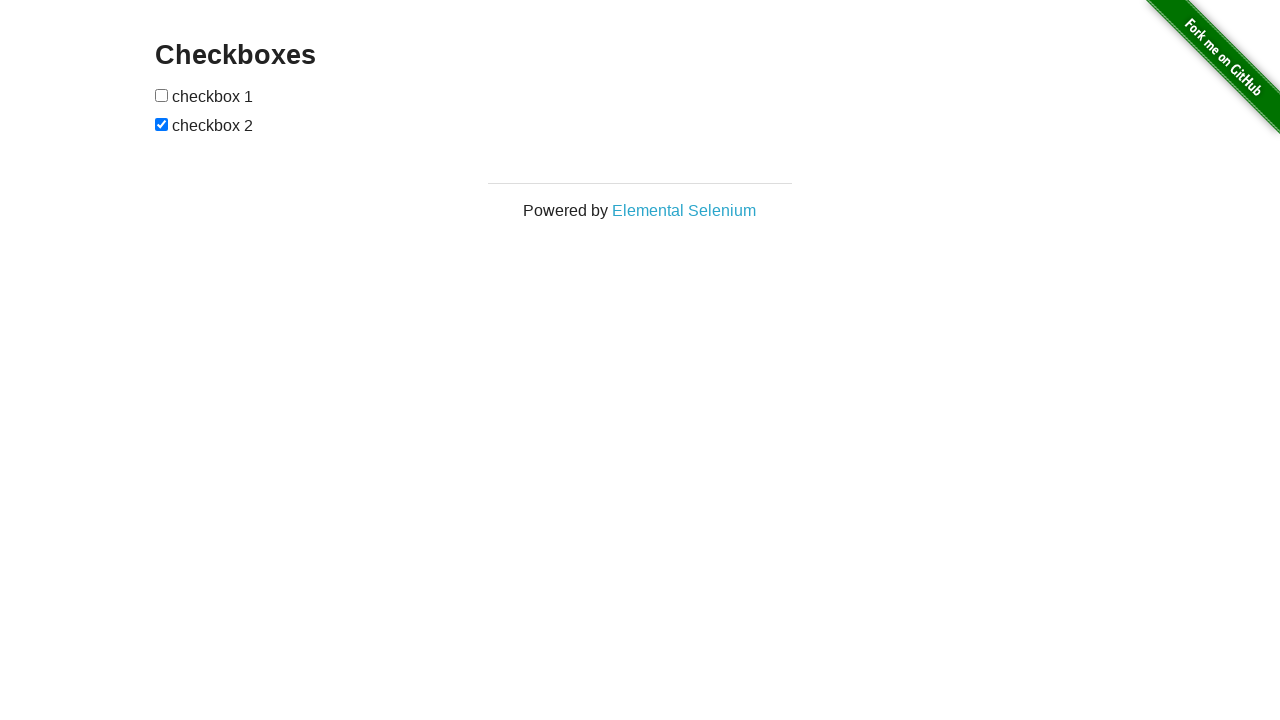

Navigated to checkboxes test page
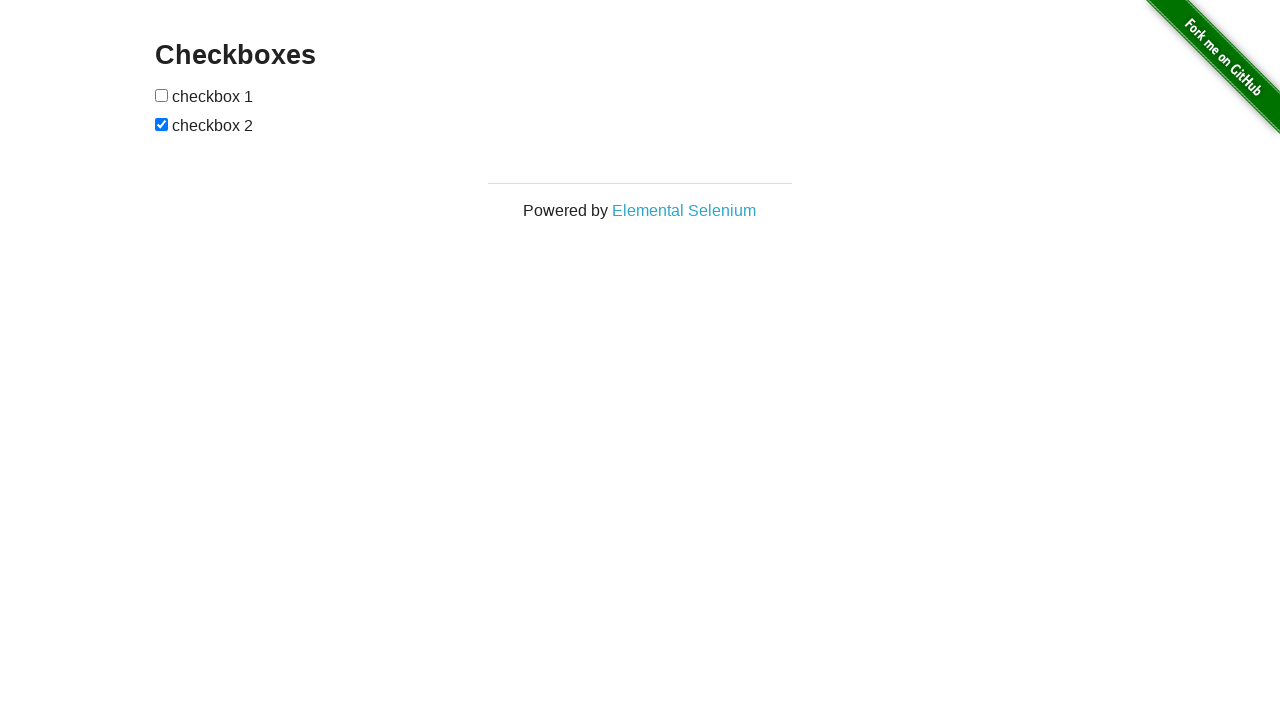

Checkboxes loaded on the page
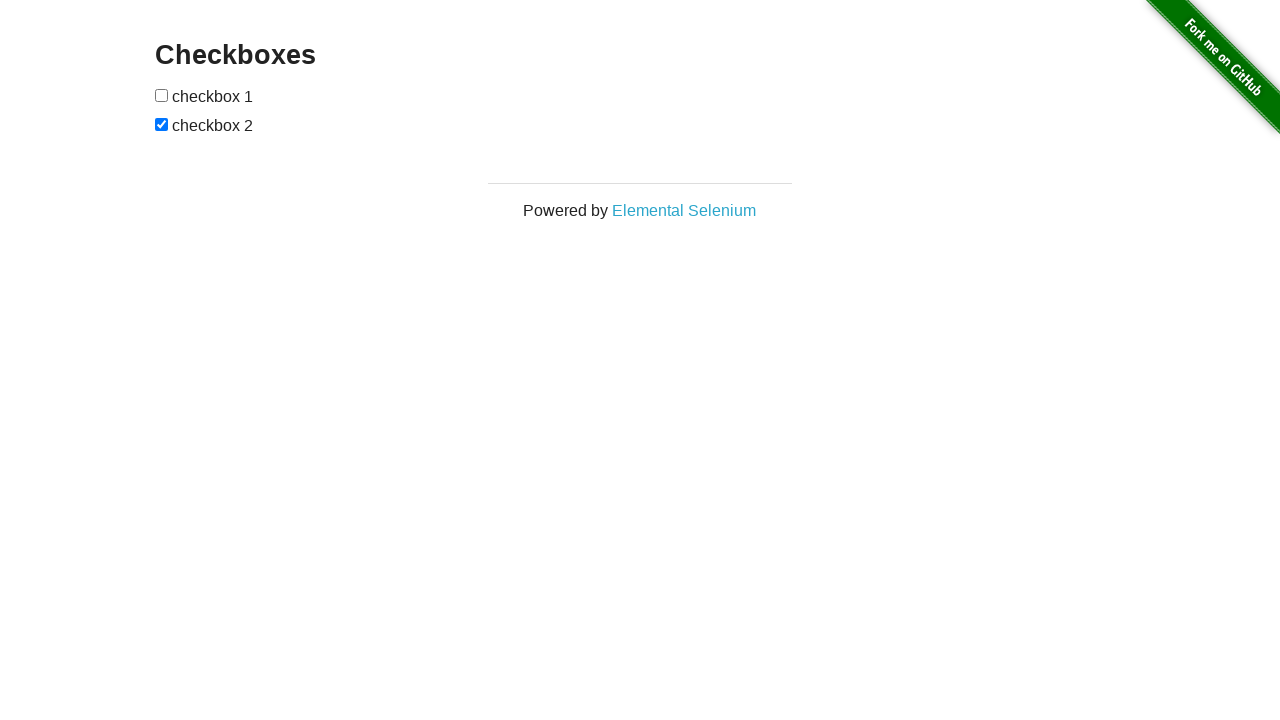

Located all checkboxes on the page
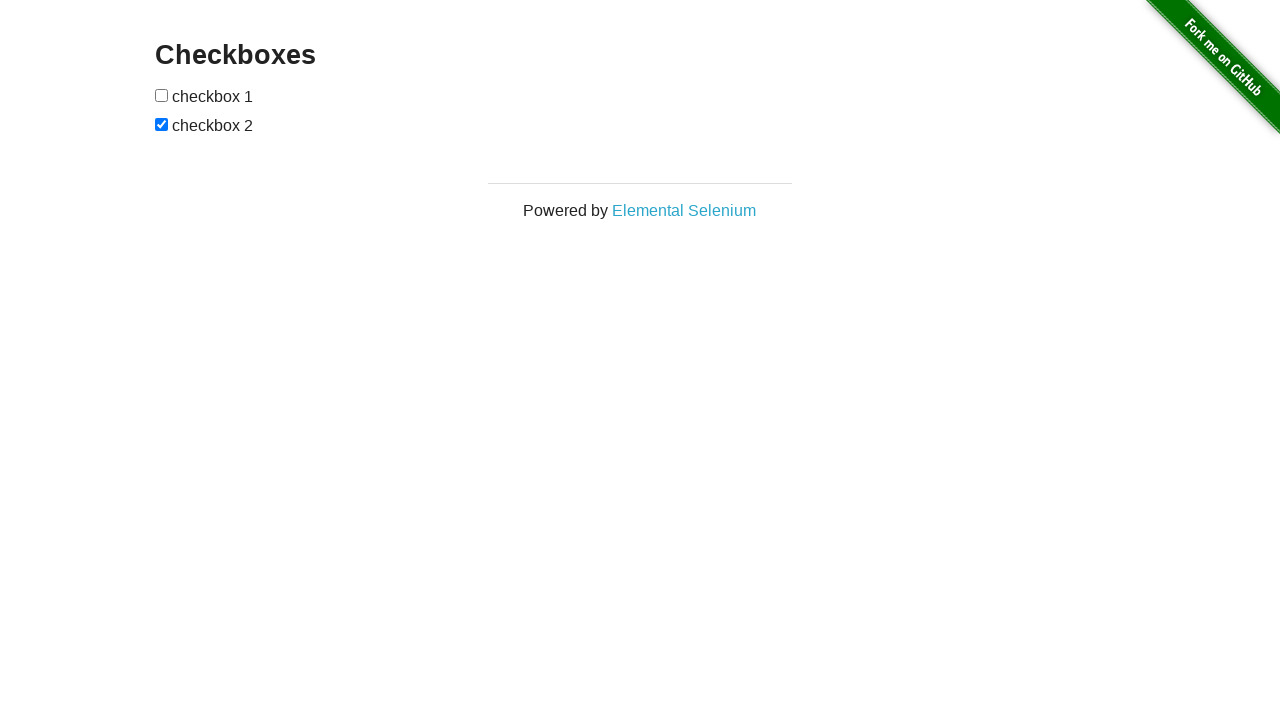

Found 2 checkboxes on the page
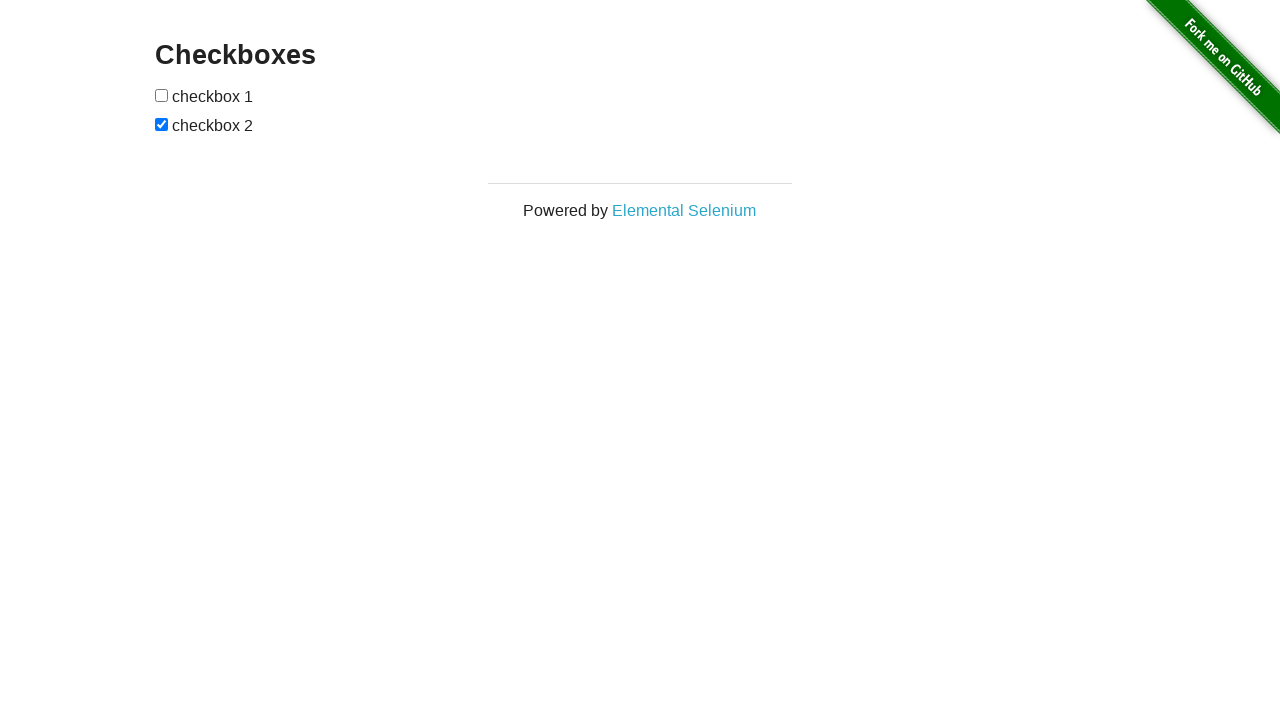

Clicked checkbox 1 of 2 to toggle its state at (162, 95) on input[type='checkbox'] >> nth=0
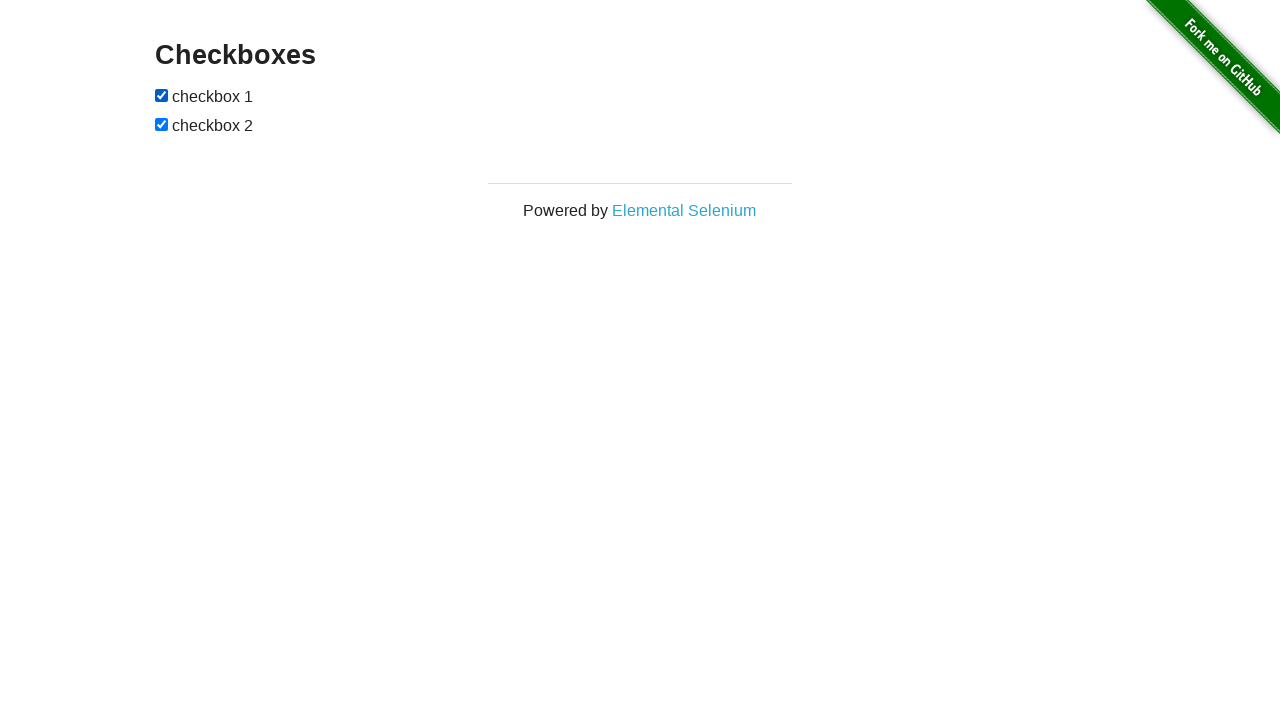

Clicked checkbox 2 of 2 to toggle its state at (162, 124) on input[type='checkbox'] >> nth=1
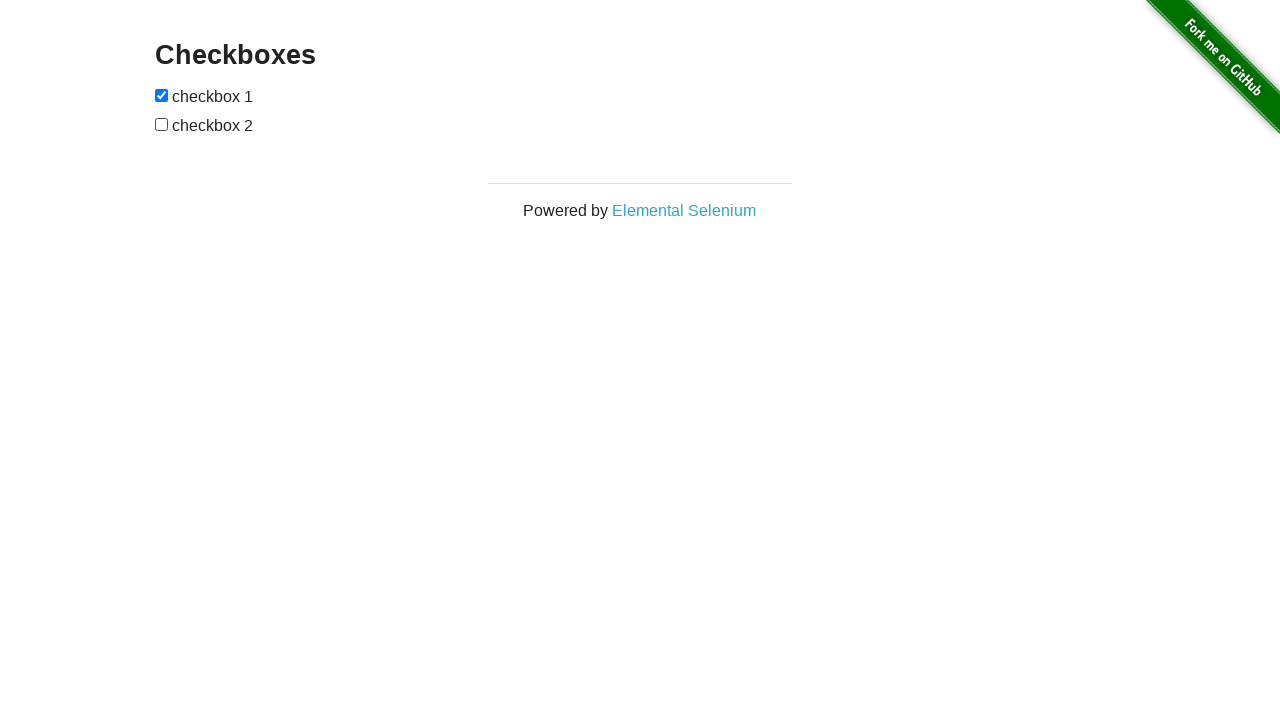

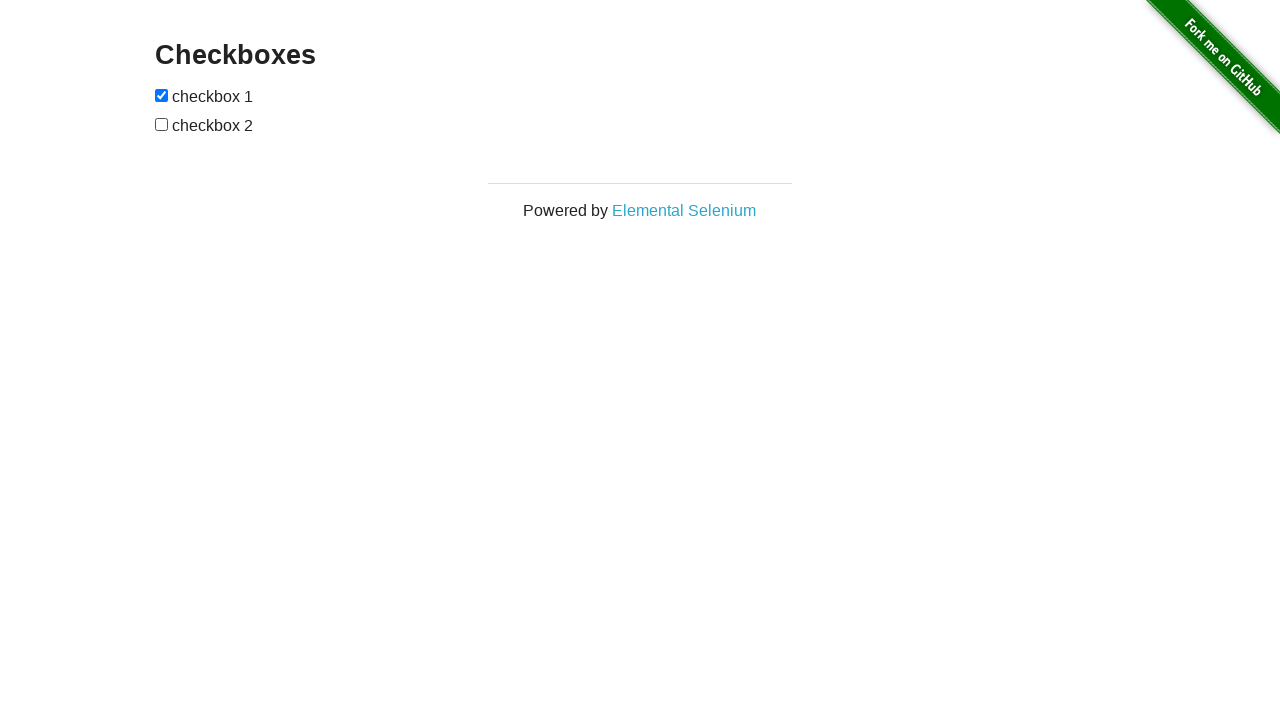